Tests filling multiple address form fields sequentially using XPath selectors

Starting URL: https://formy-project.herokuapp.com/autocomplete

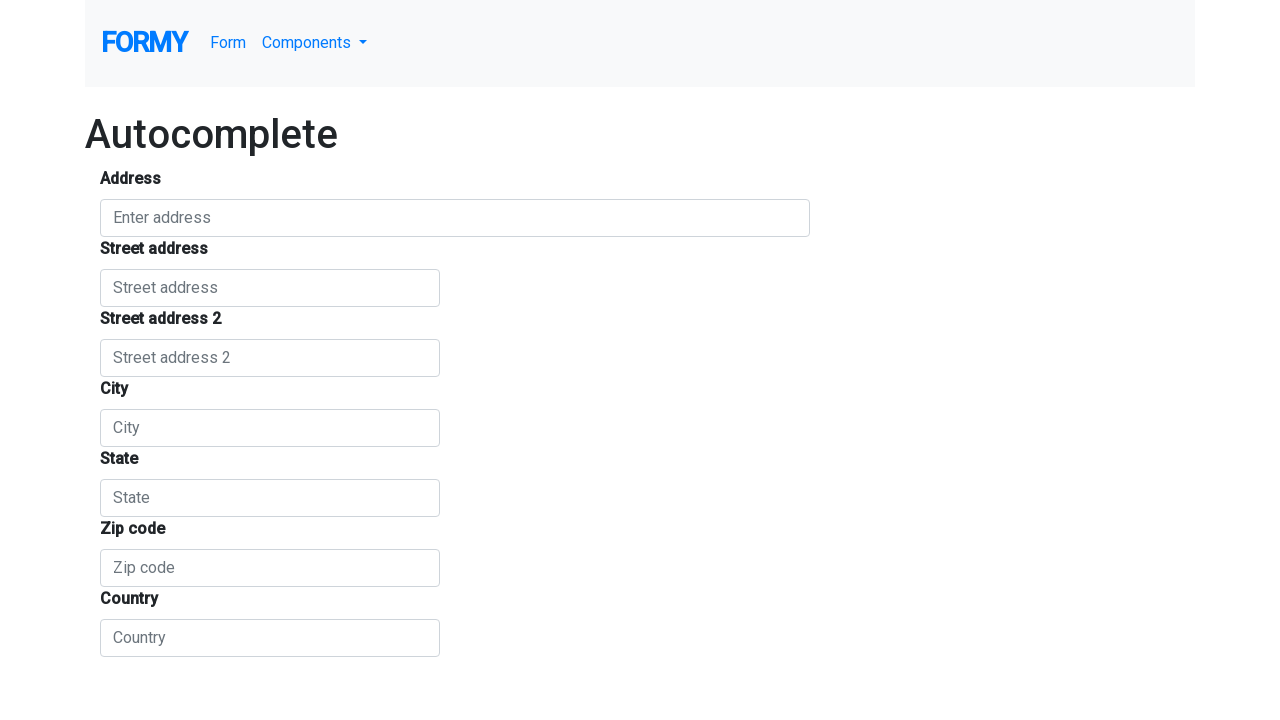

Filled street address field with 'M' on input >> nth=0
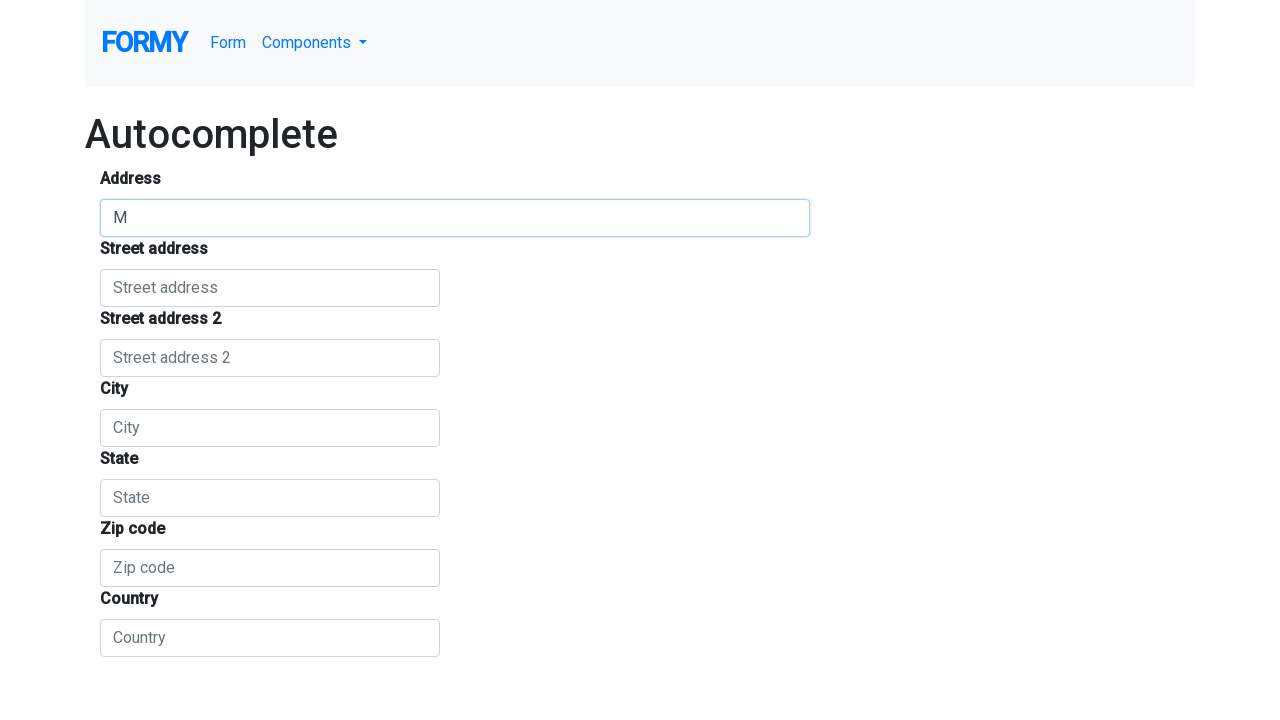

Filled street address line 2 with 'a' on input >> nth=1
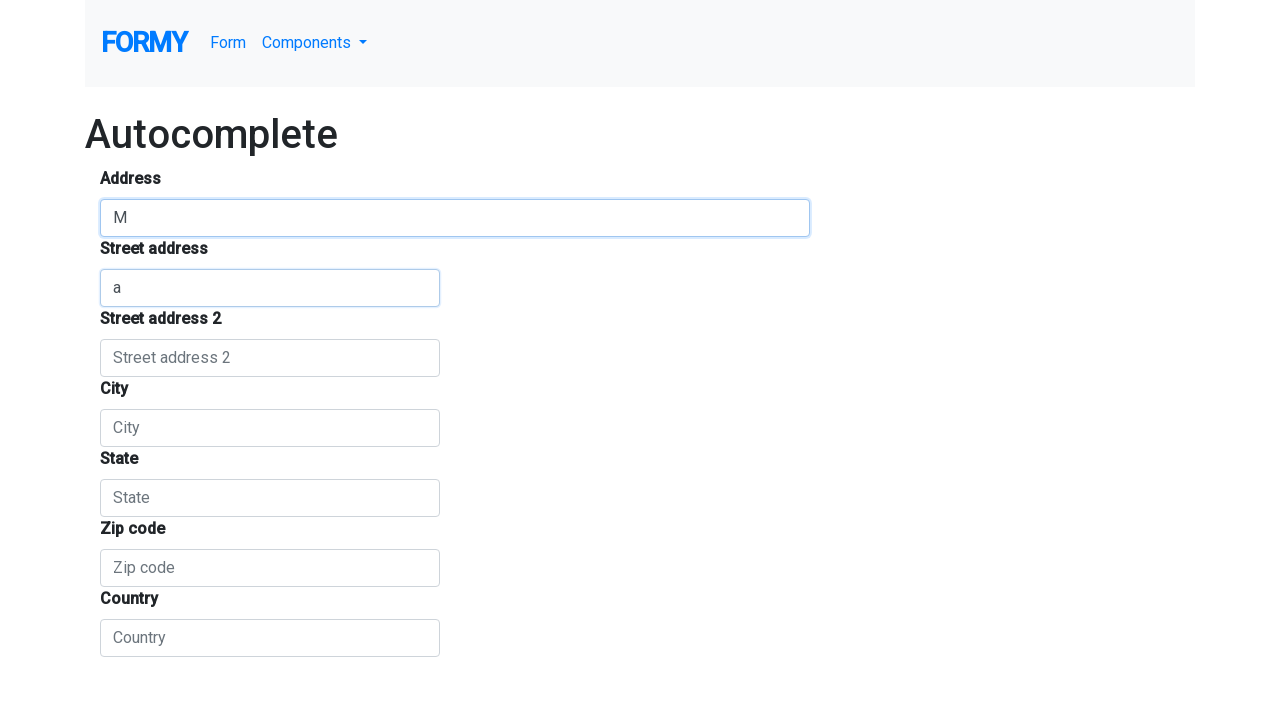

Filled city field with 'r' on input >> nth=2
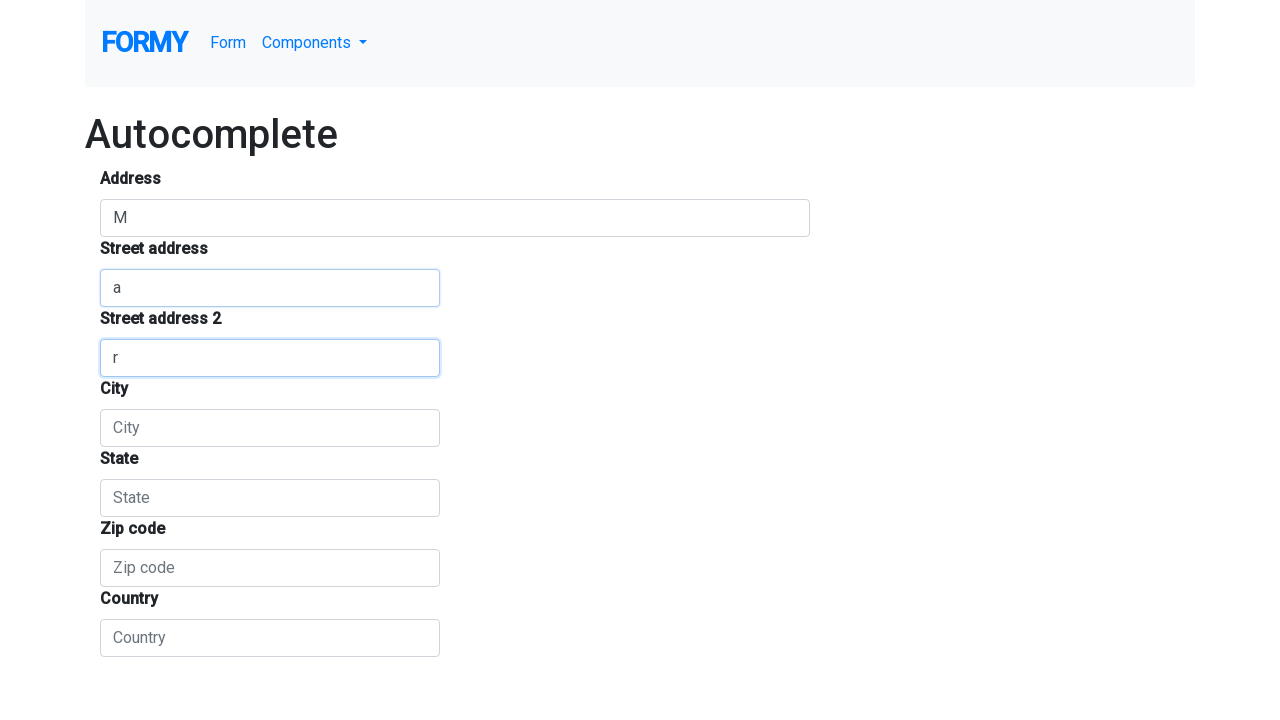

Filled state field with 'i' on input >> nth=3
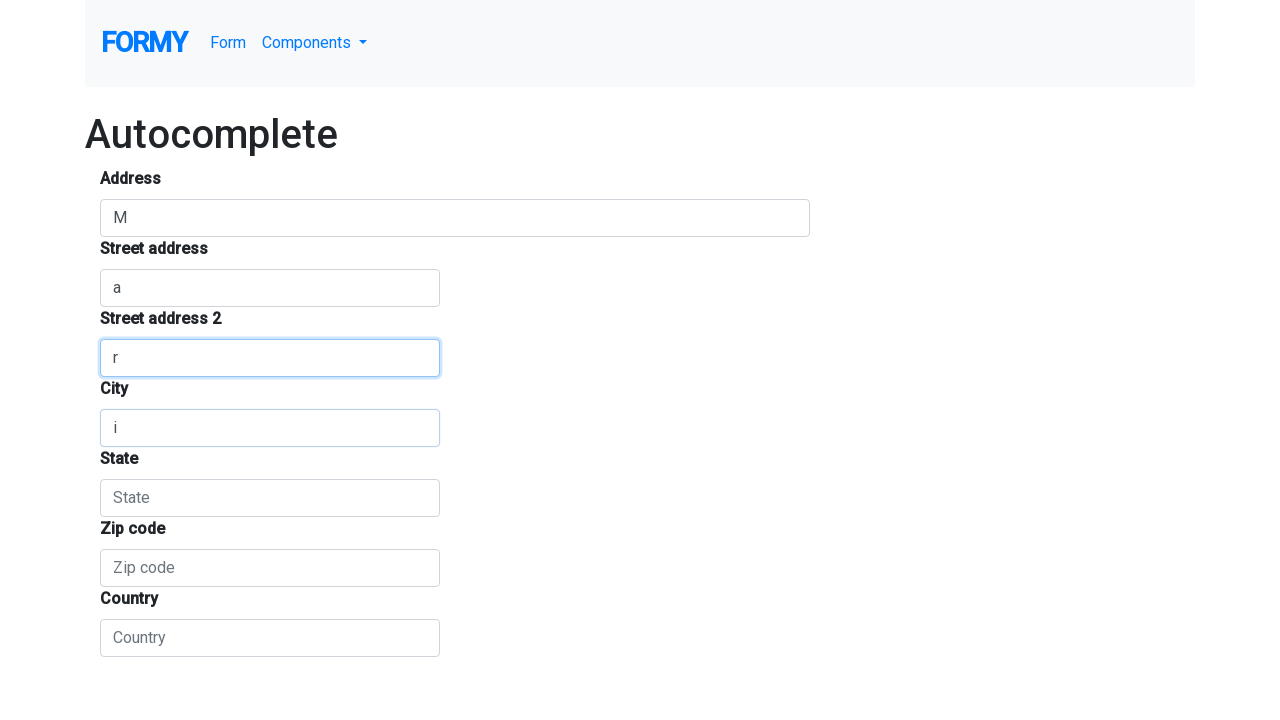

Filled zip code field with 'a' on input >> nth=4
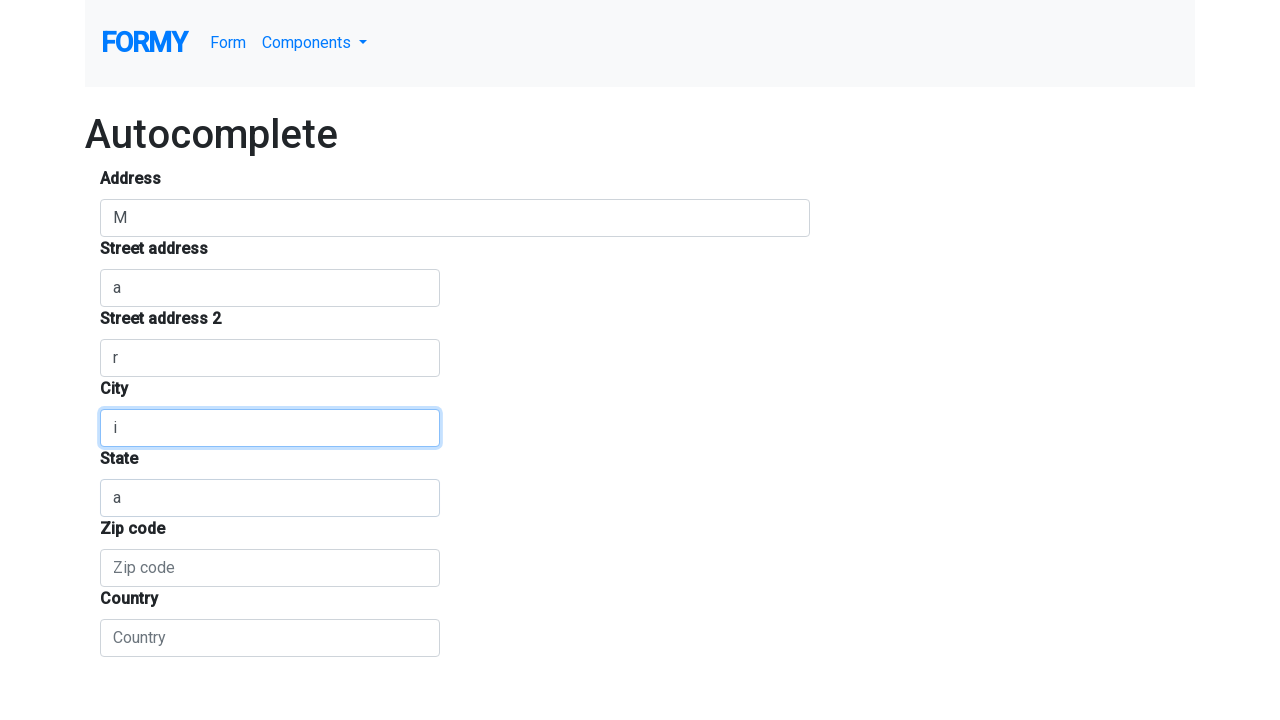

Filled additional field with 'n' on input >> nth=5
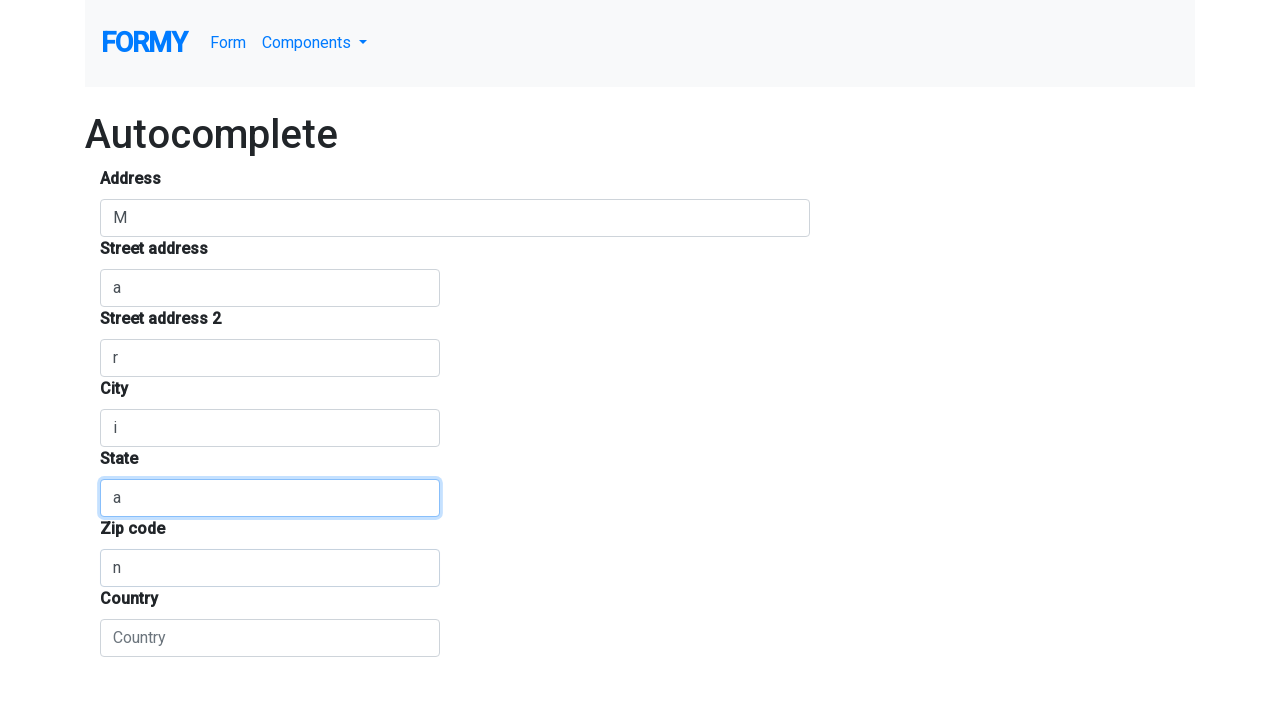

Filled country field with 'Romania' on input >> nth=6
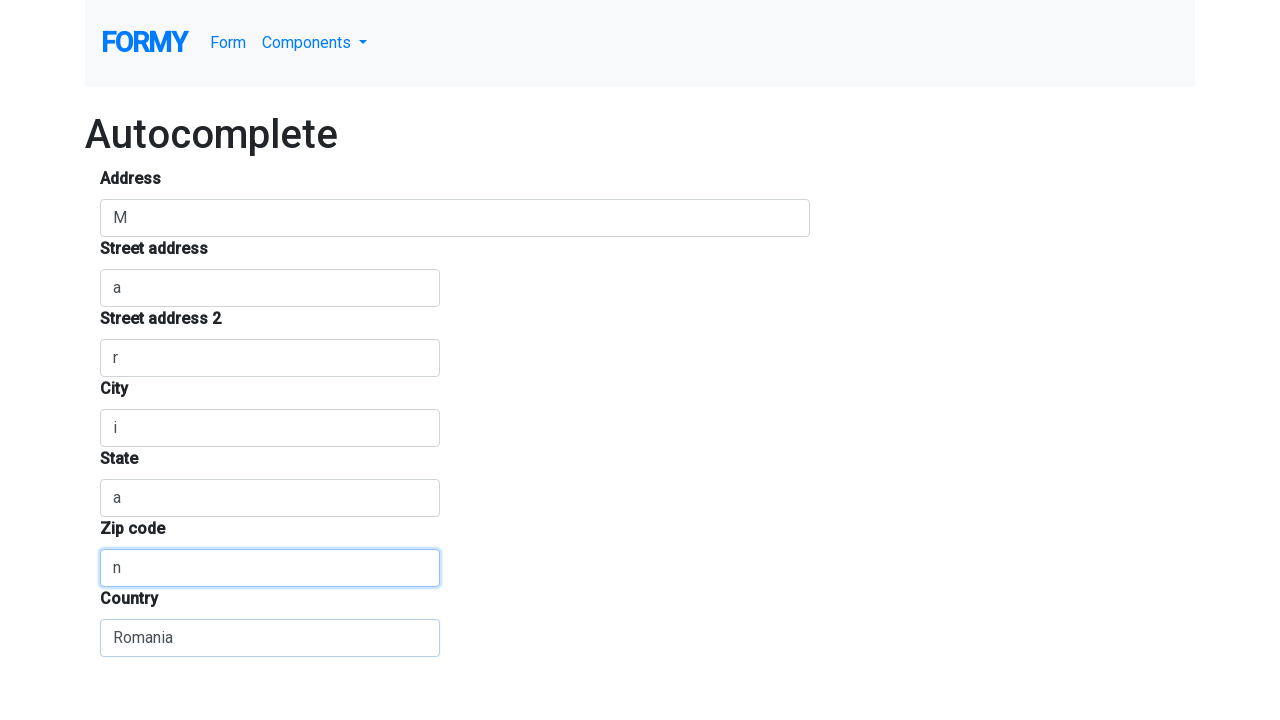

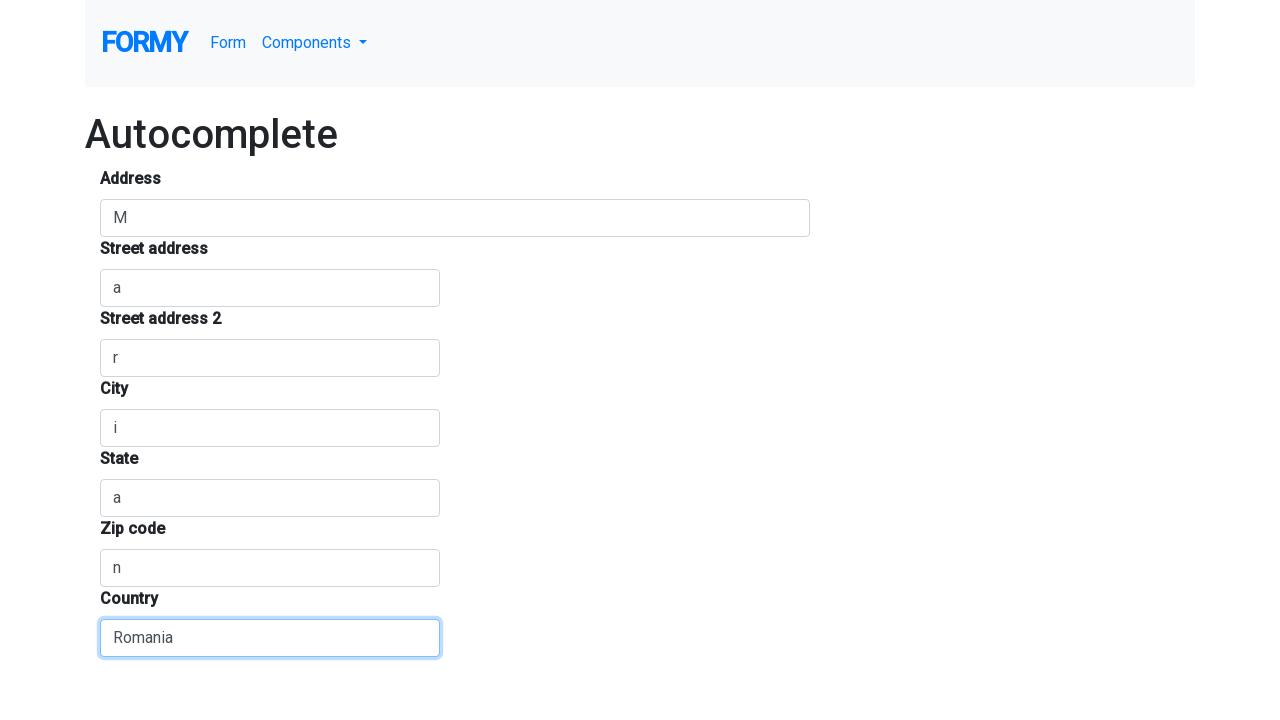